Tests mouse hover navigation through a multi-level menu by hovering over main menu, sub menu, and clicking a sub-sub item

Starting URL: https://demoqa.com/menu

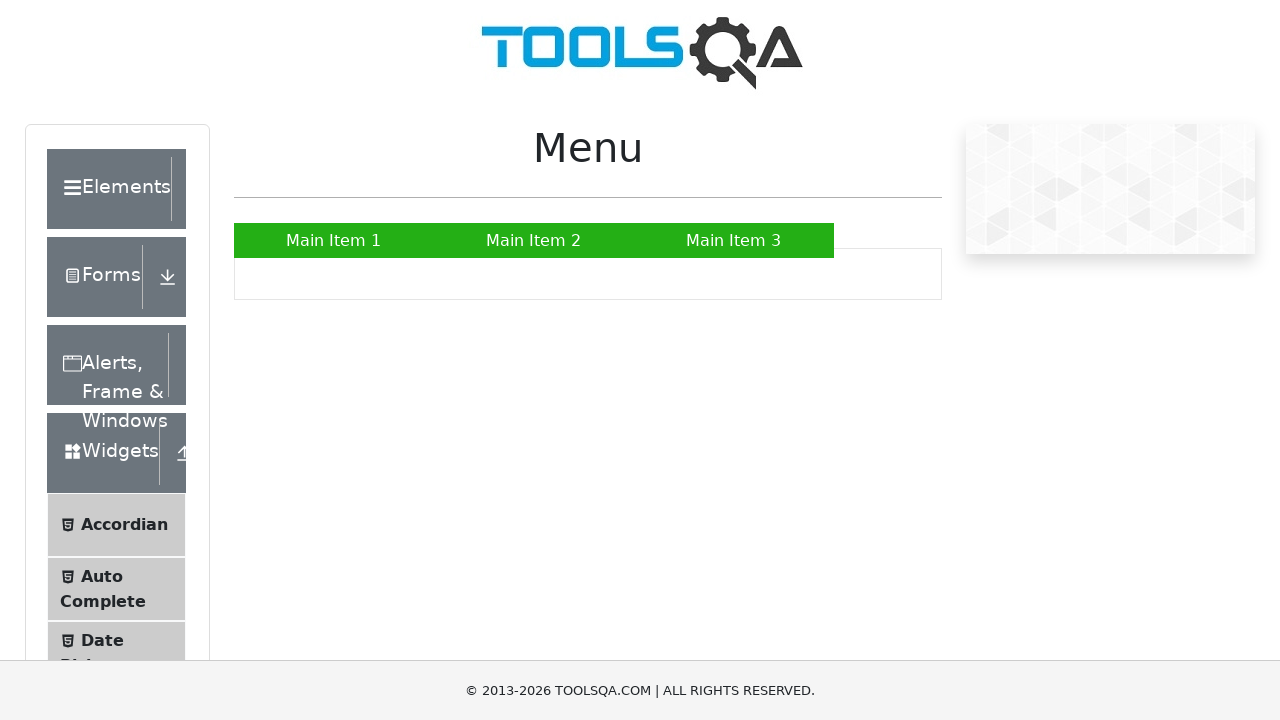

Waited for Main Item 2 menu to be visible
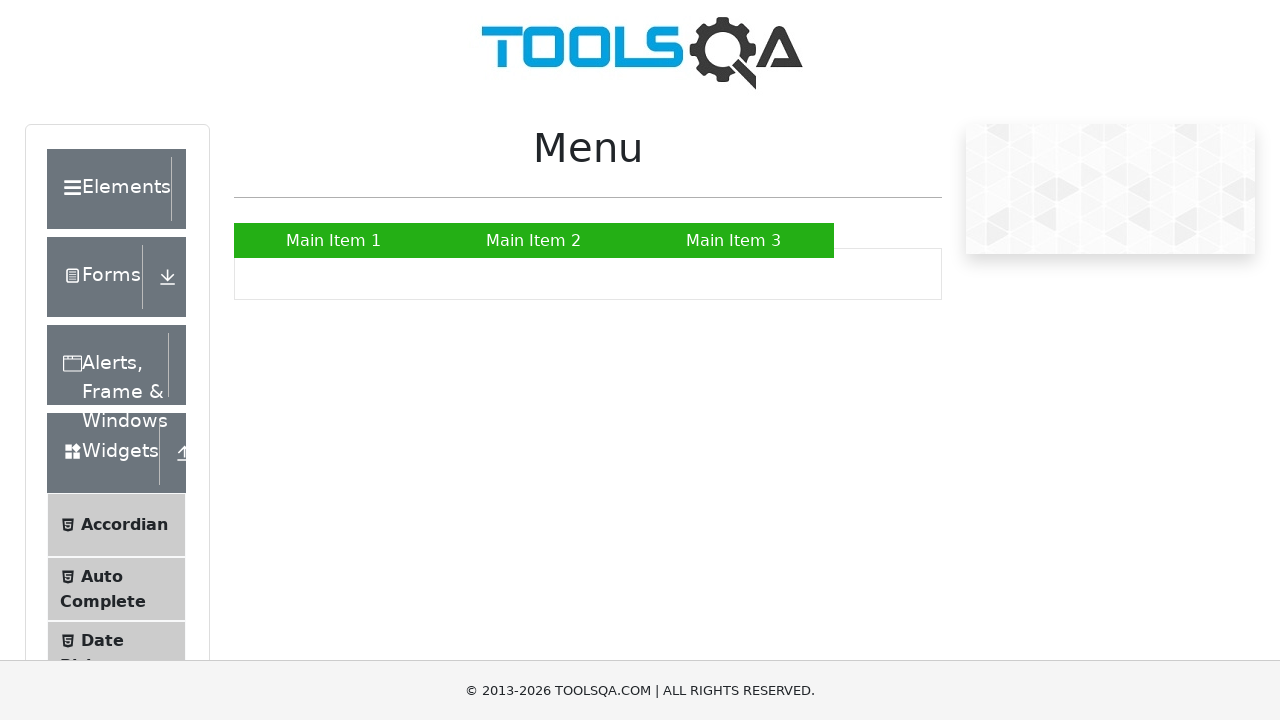

Hovered over Main Item 2 to reveal submenu at (534, 240) on xpath=//a[text()='Main Item 2']
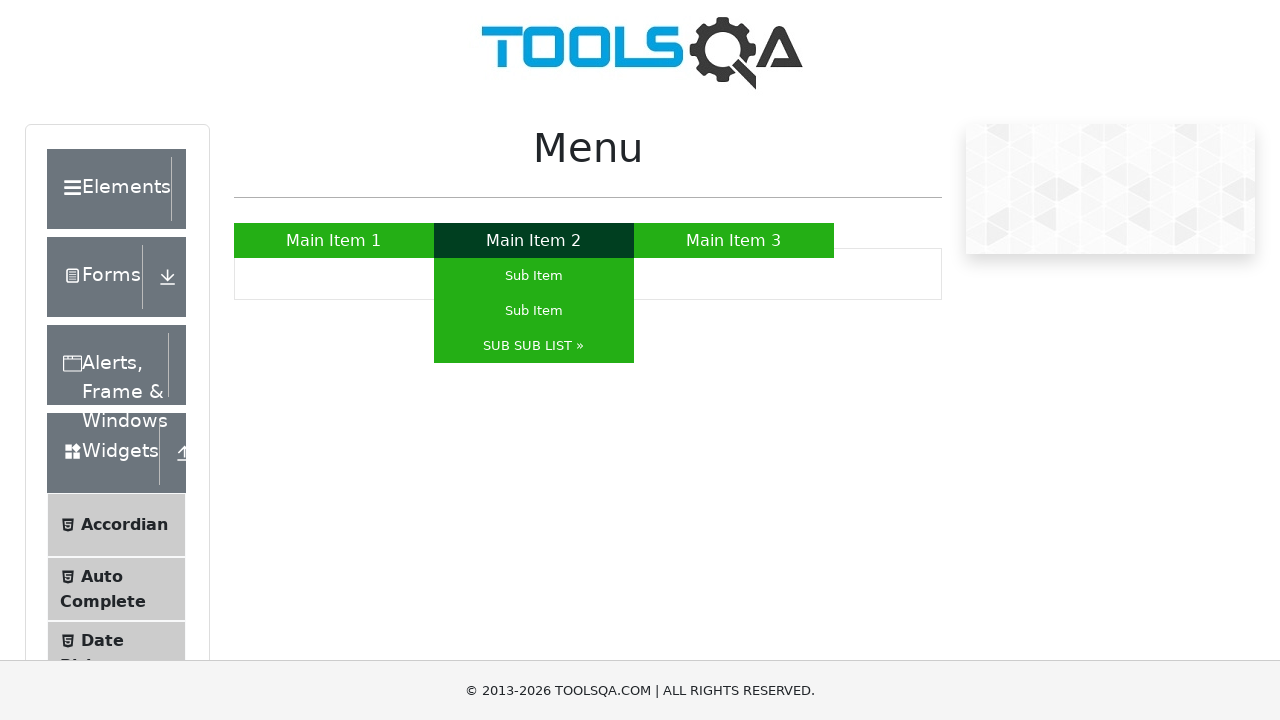

Waited for SUB SUB LIST submenu item to appear
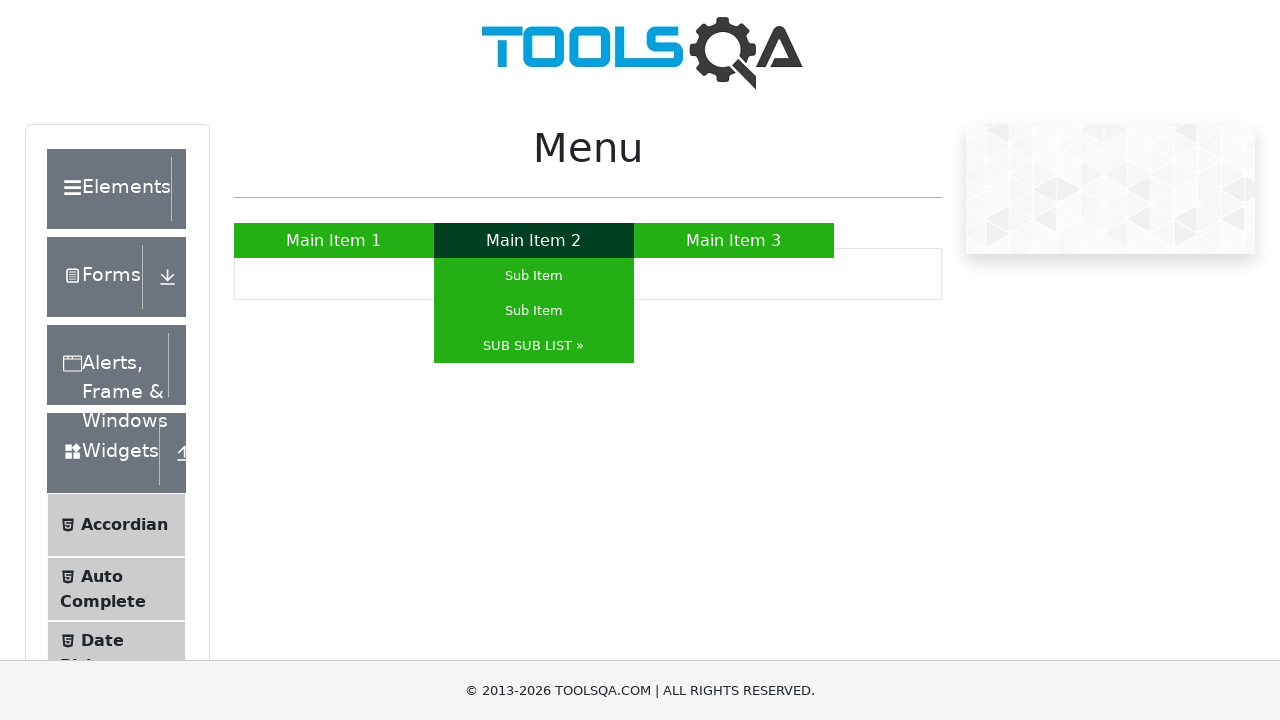

Hovered over SUB SUB LIST to reveal sub-sub menu at (534, 346) on xpath=//a[text()='SUB SUB LIST »']
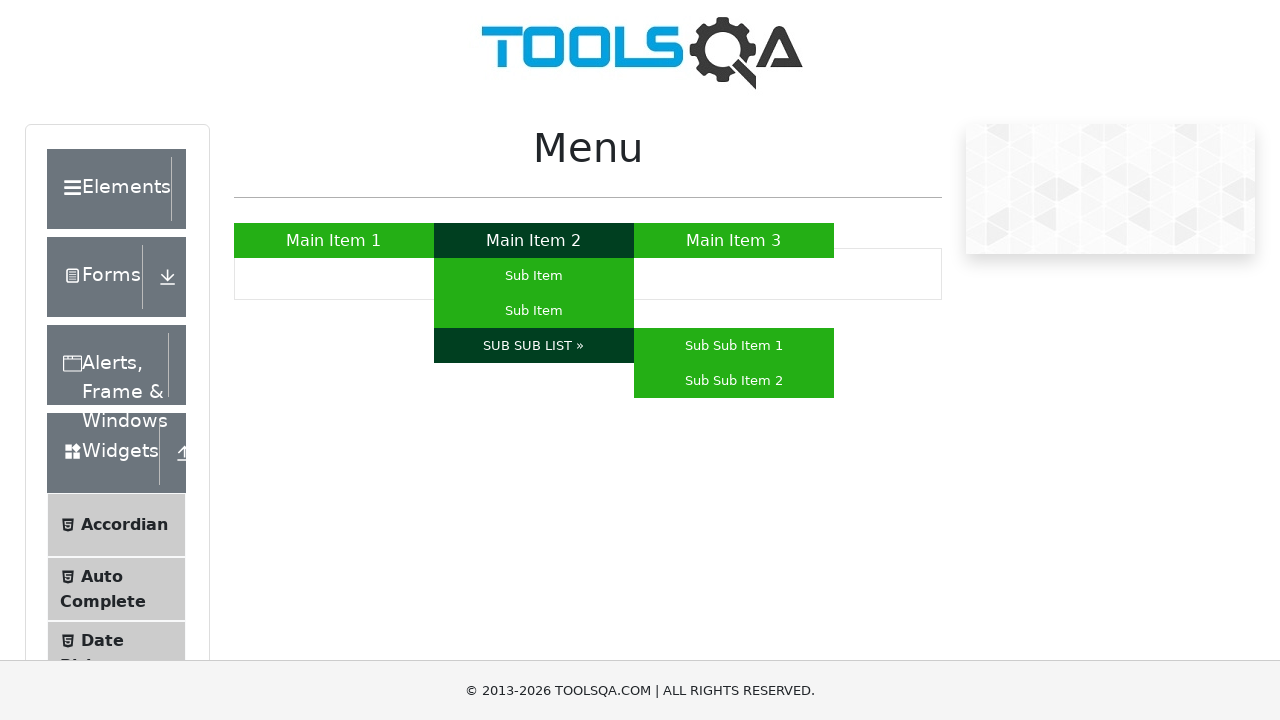

Waited for Sub Sub Item 2 to appear in sub-sub menu
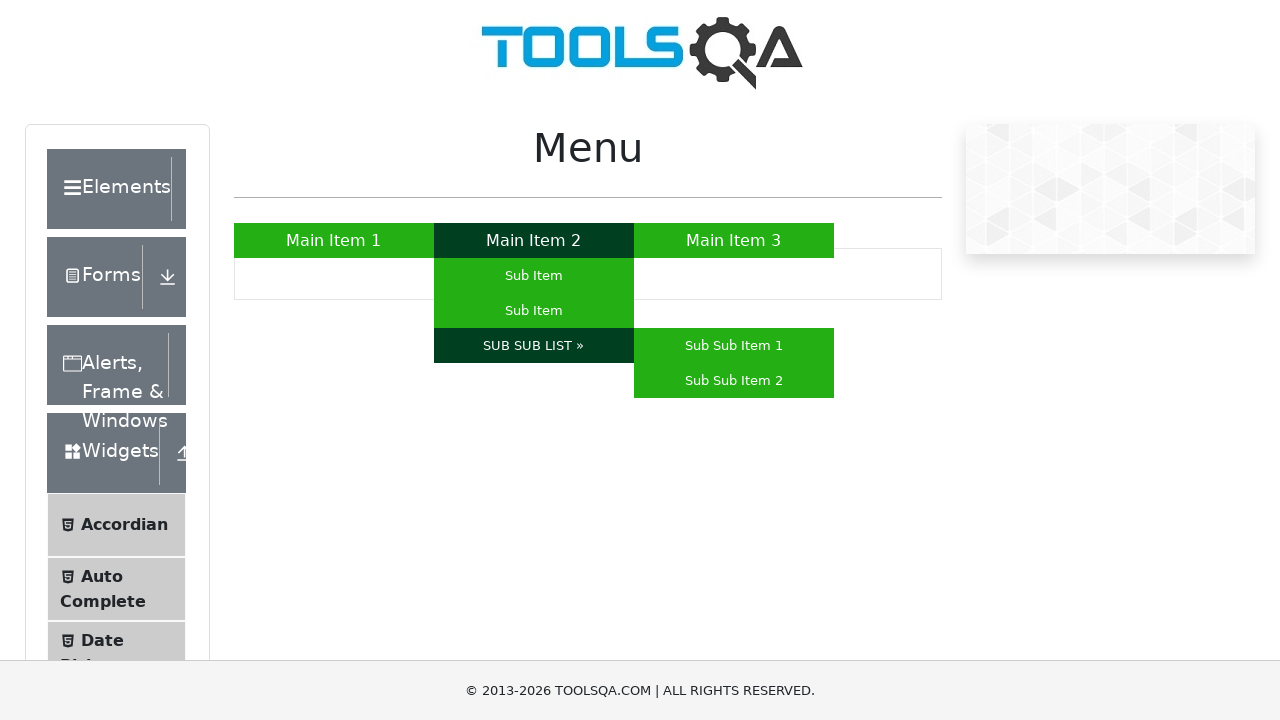

Clicked on Sub Sub Item 2 to complete multi-level menu navigation at (734, 380) on xpath=//a[text()='Sub Sub Item 2']
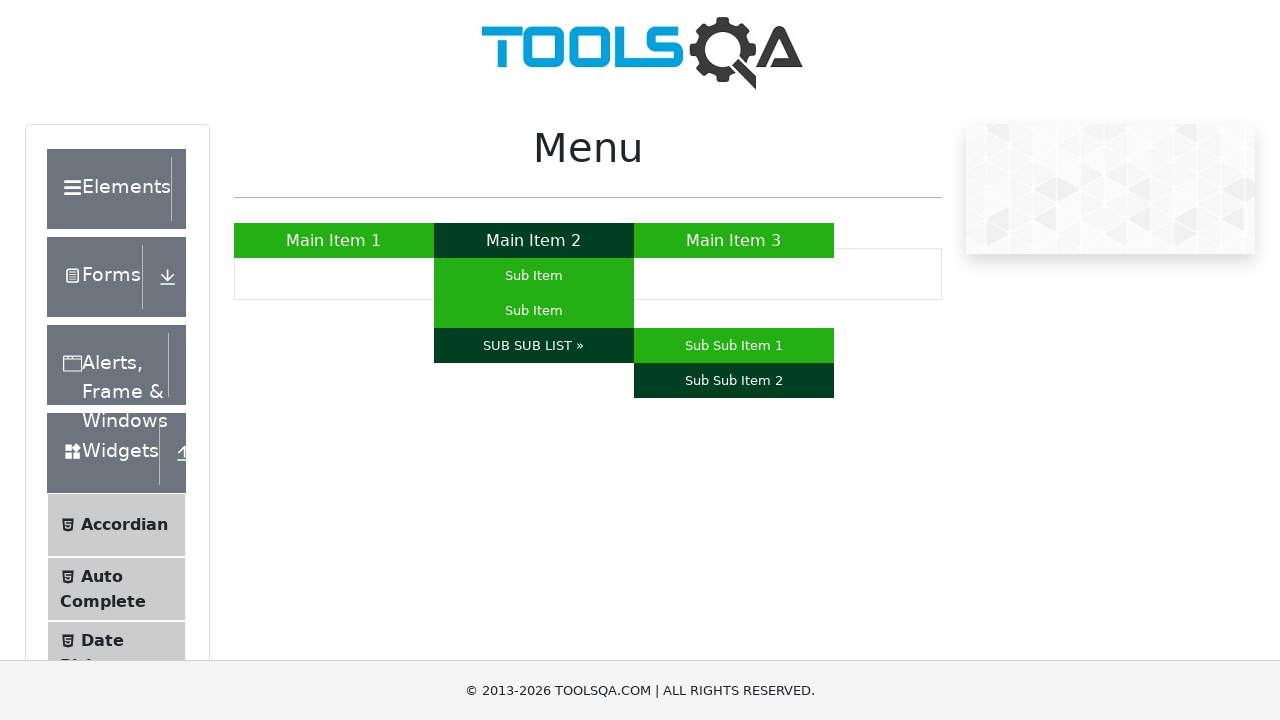

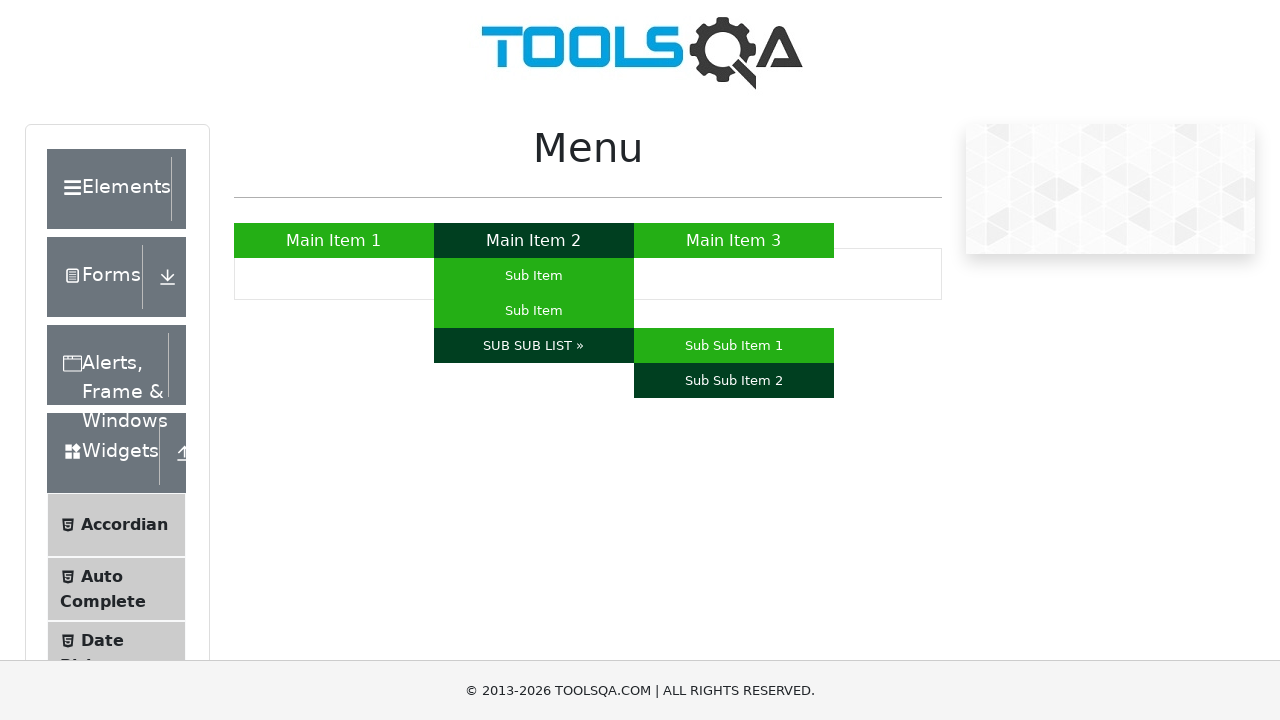